Tests e-commerce cart functionality by adding a demo eBook to cart, verifying item count, removing the item, and confirming the cart is empty.

Starting URL: https://shopdemo.e-junkie.com/

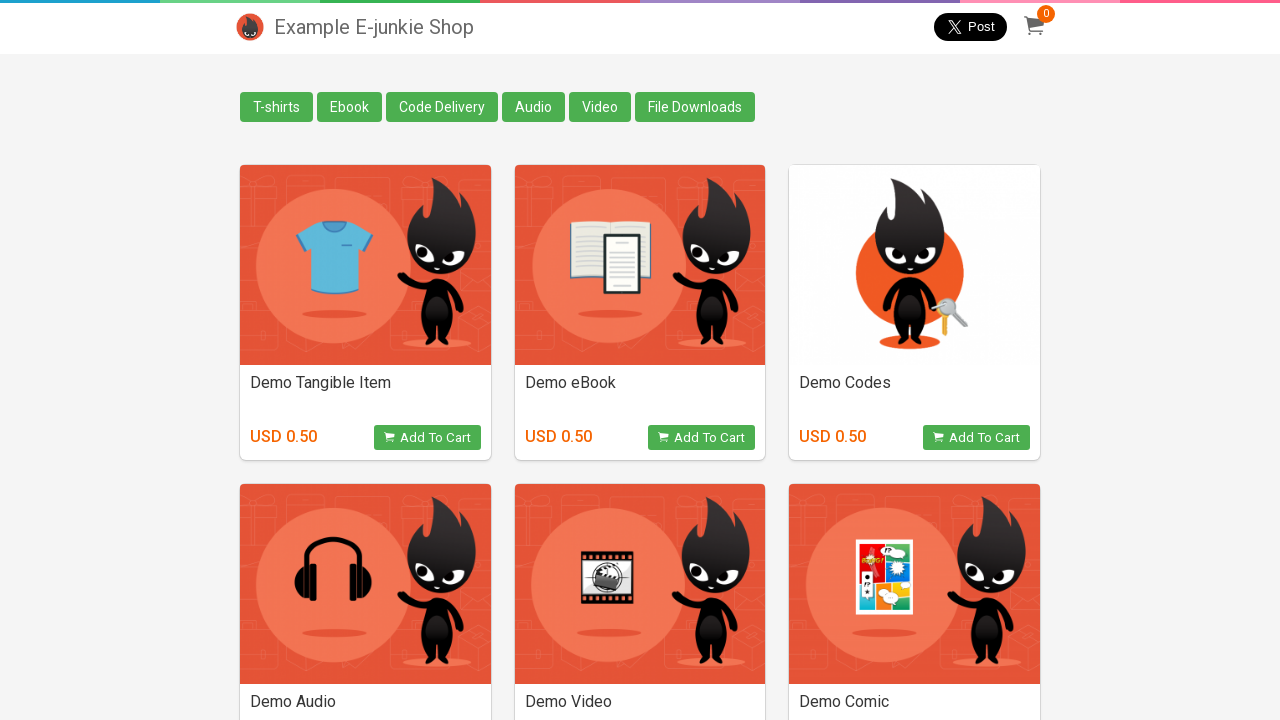

Clicked 'Add to Cart' button for Demo eBook at (702, 438) on xpath=//h4[text()='Demo eBook']/following-sibling::button
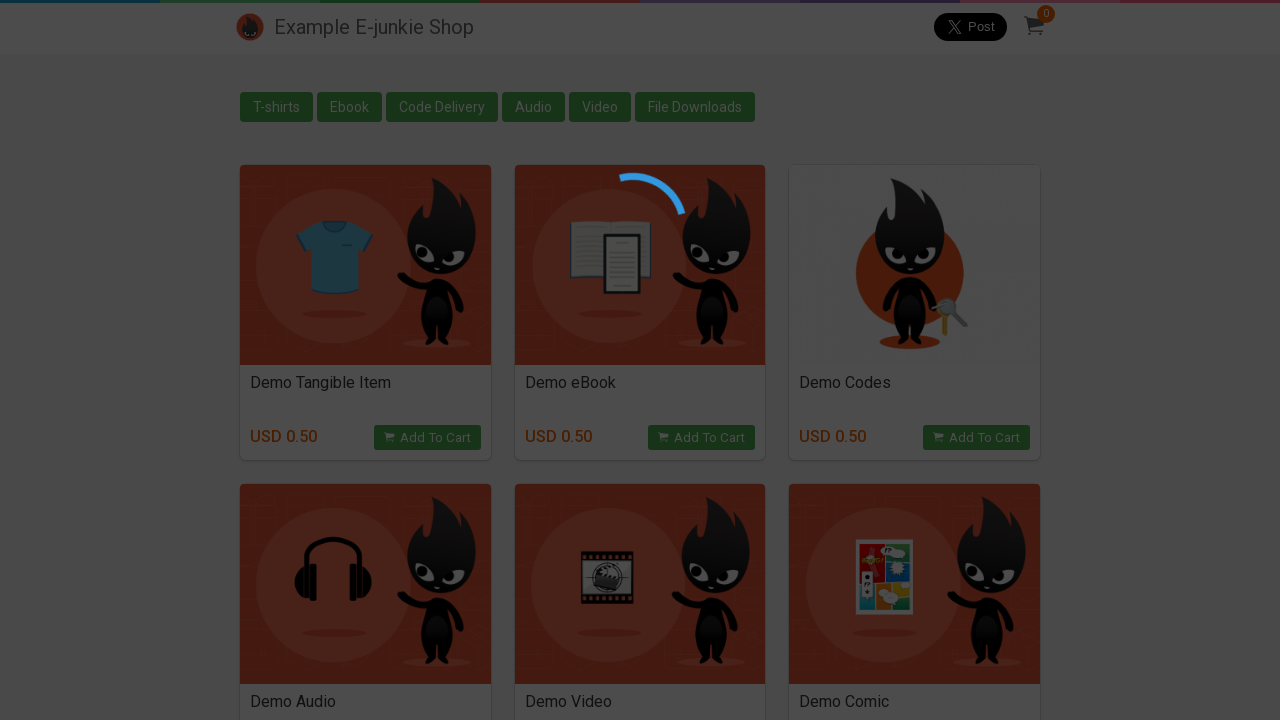

Cart iframe appeared
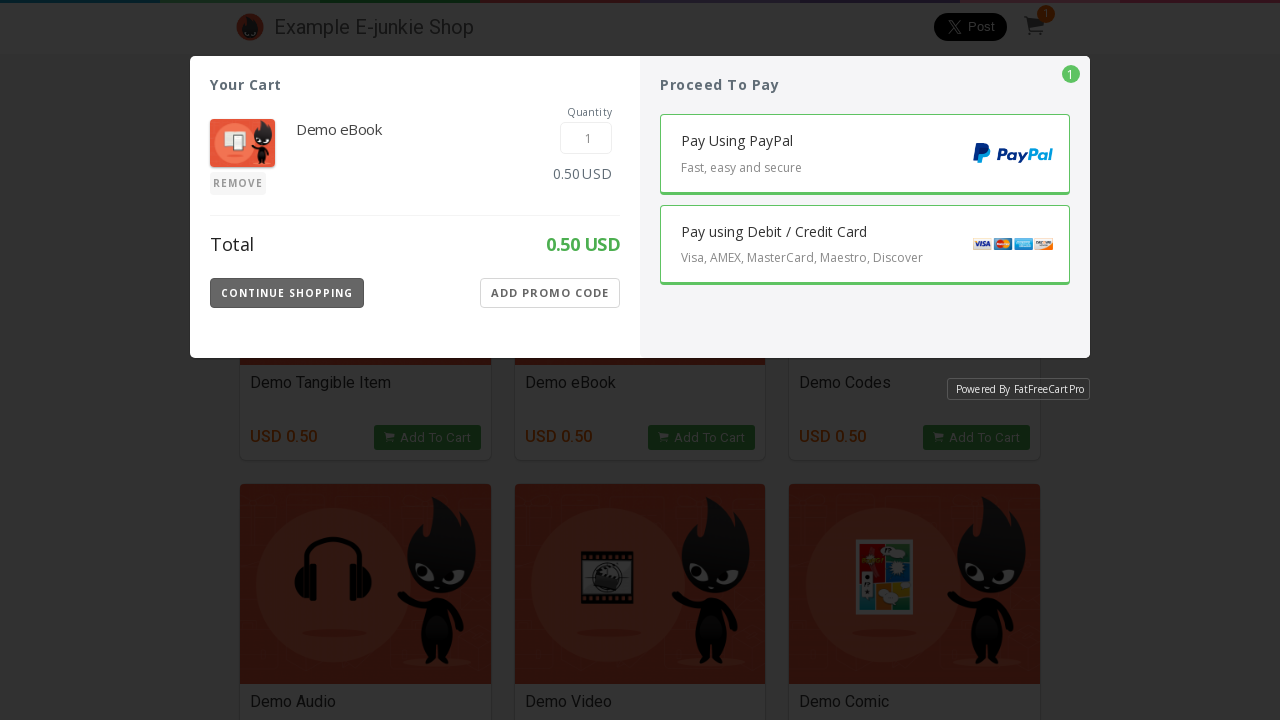

Switched to cart iframe content frame
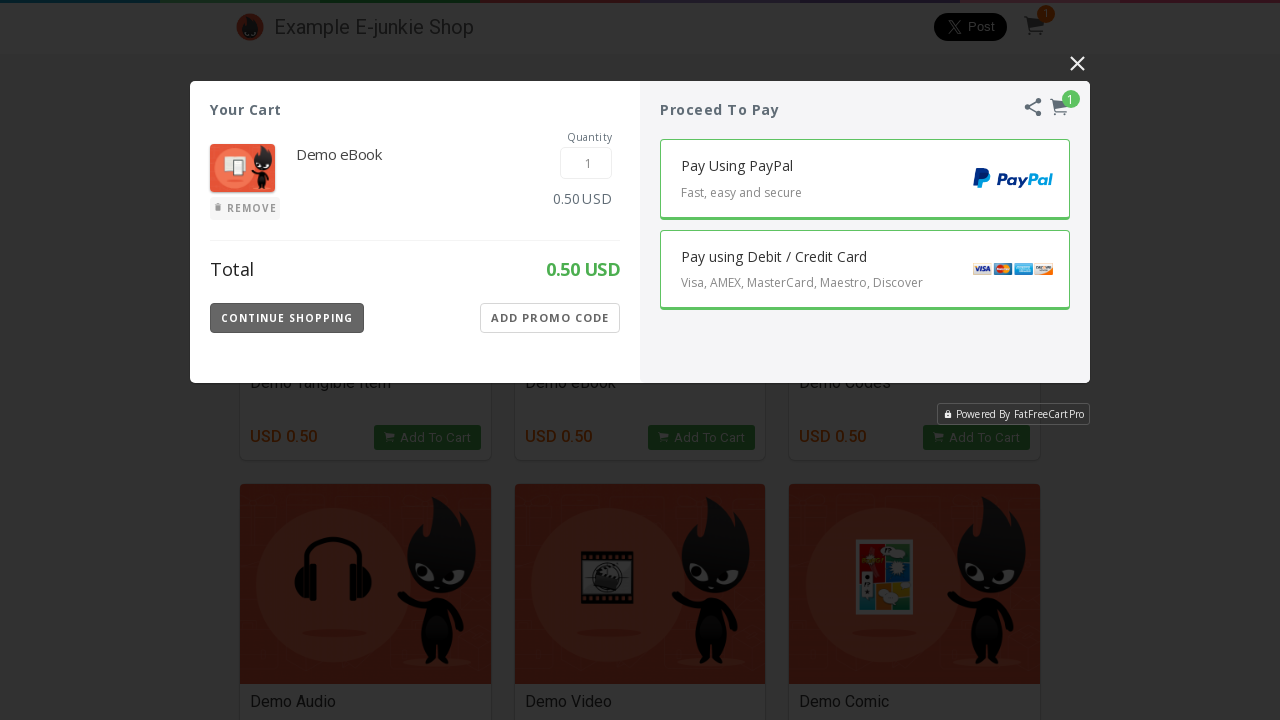

Cart item count element is visible
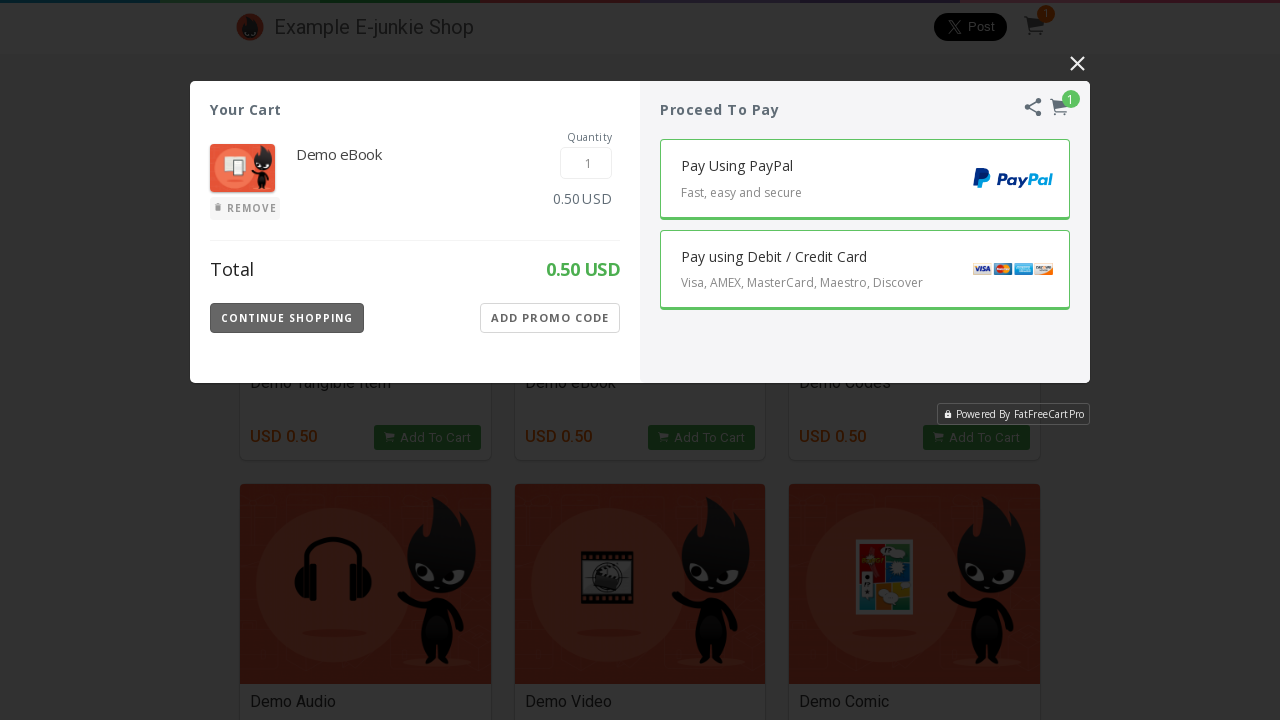

Clicked remove item button in cart at (245, 209) on .Product-Remove
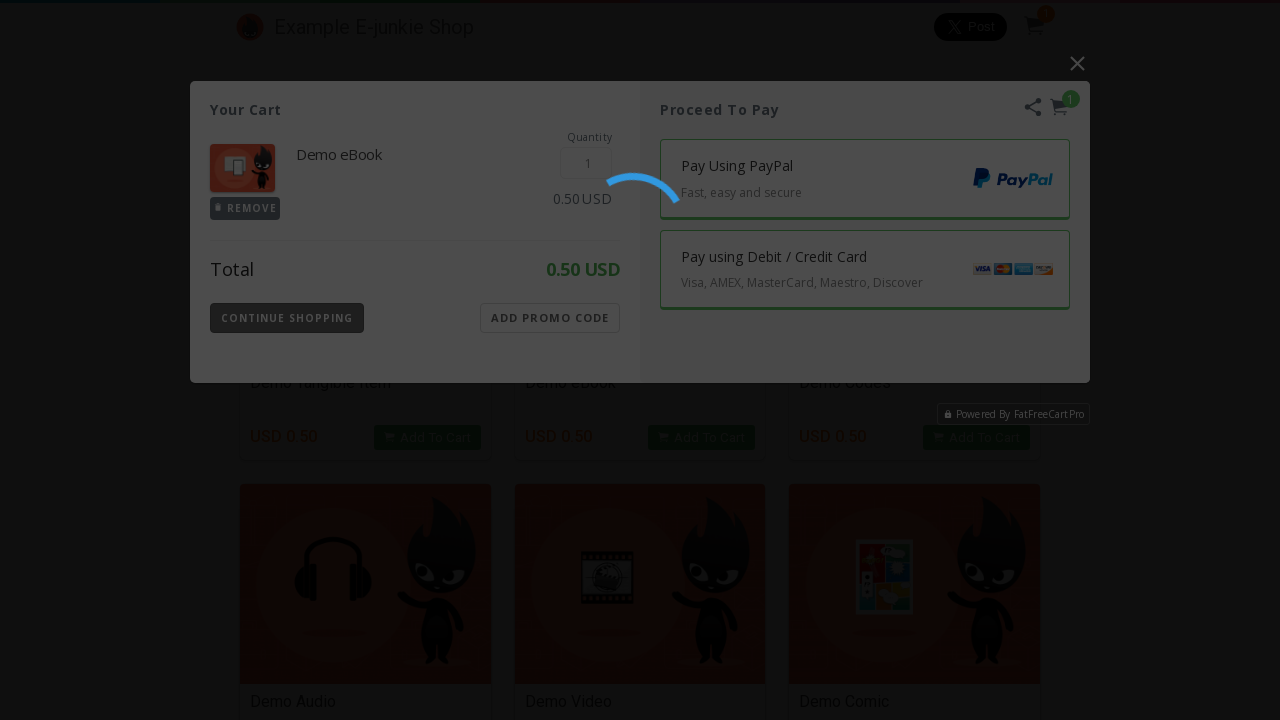

Cart is now empty - 'Your Cart is empty' message displayed
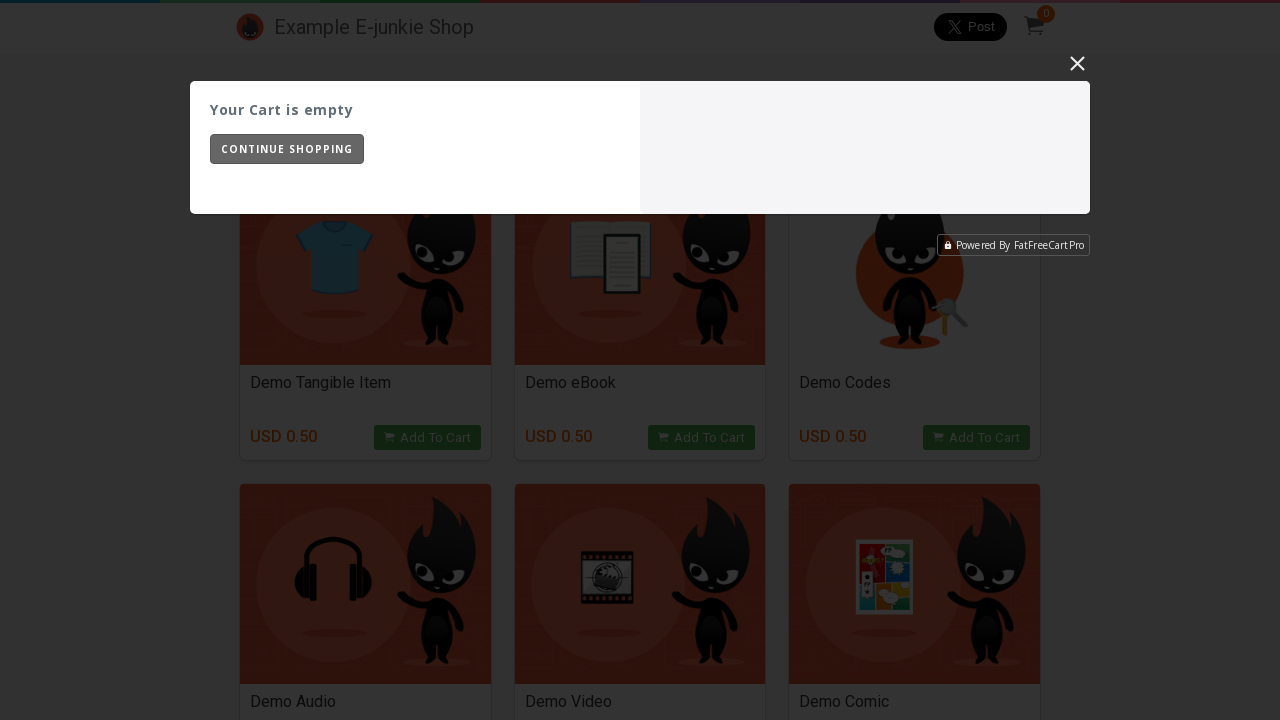

Clicked 'Continue Shopping' button at (287, 149) on xpath=//button[text()='Continue Shopping']
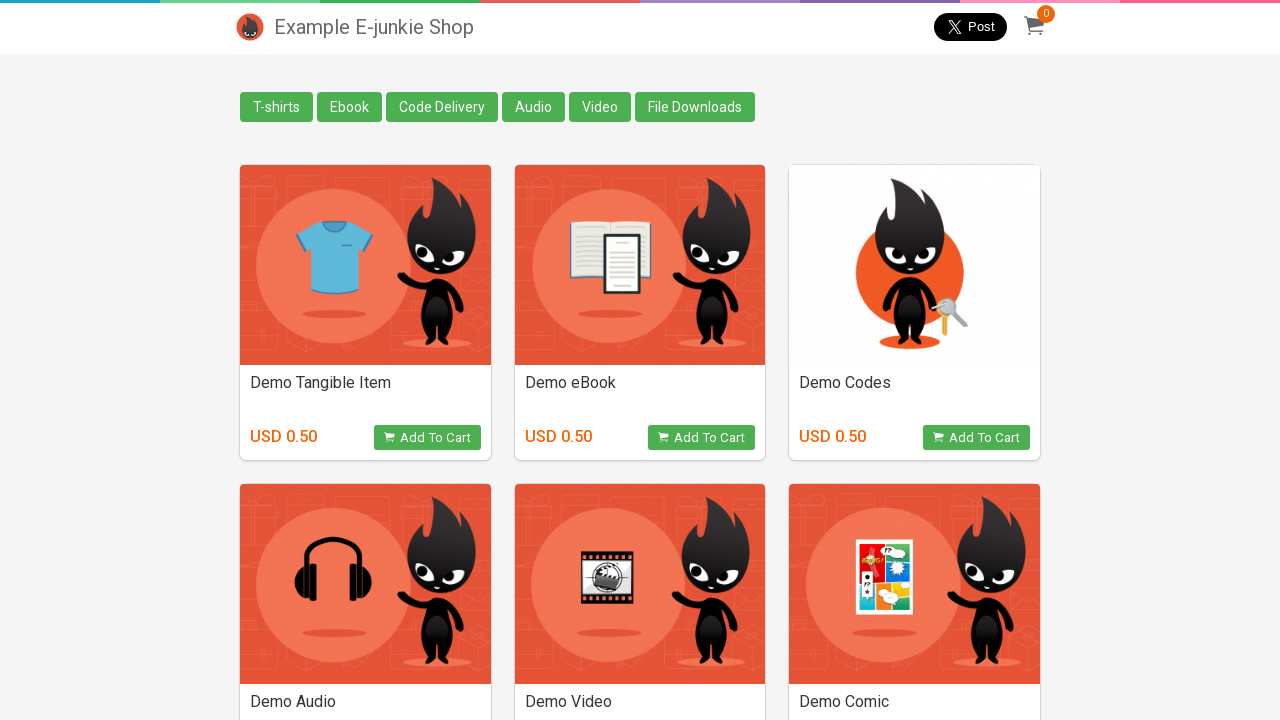

Cart iframe closed
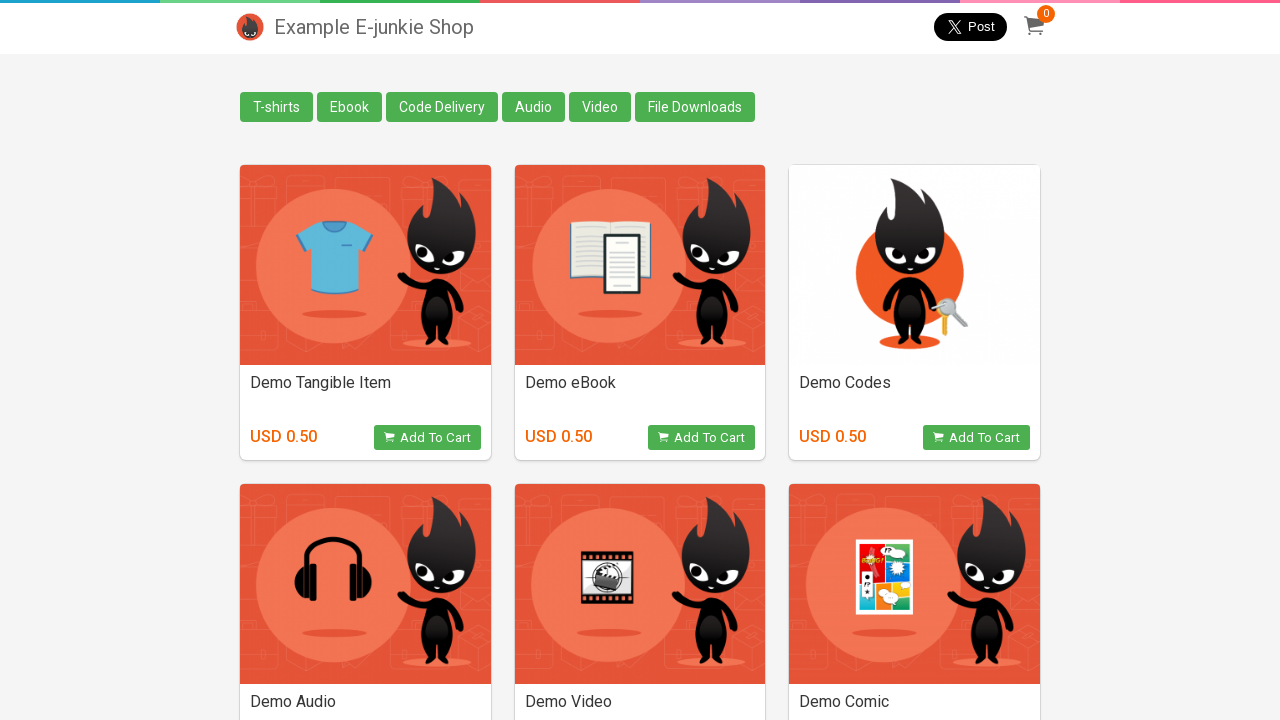

Verified cart item count element is present on main page
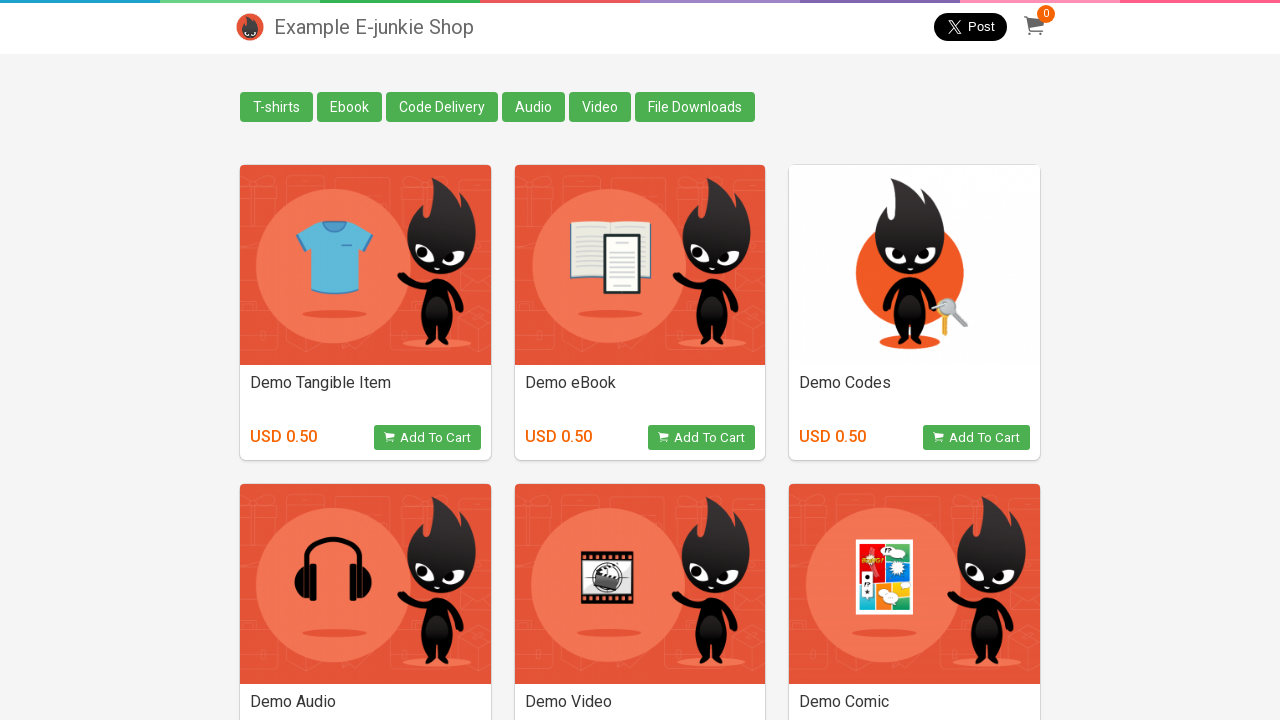

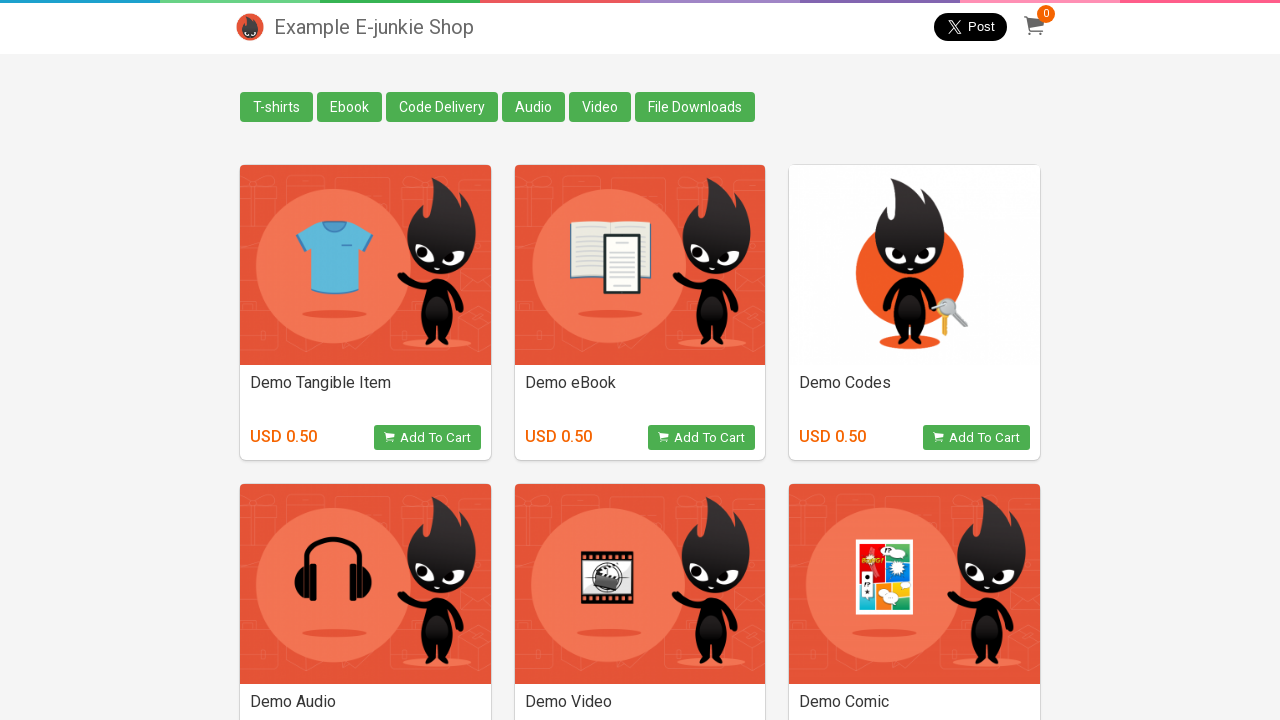